Tests applying a valid coupon code and verifies the discount is applied to the cart total

Starting URL: http://intershop5.skillbox.ru/product-category/catalog/

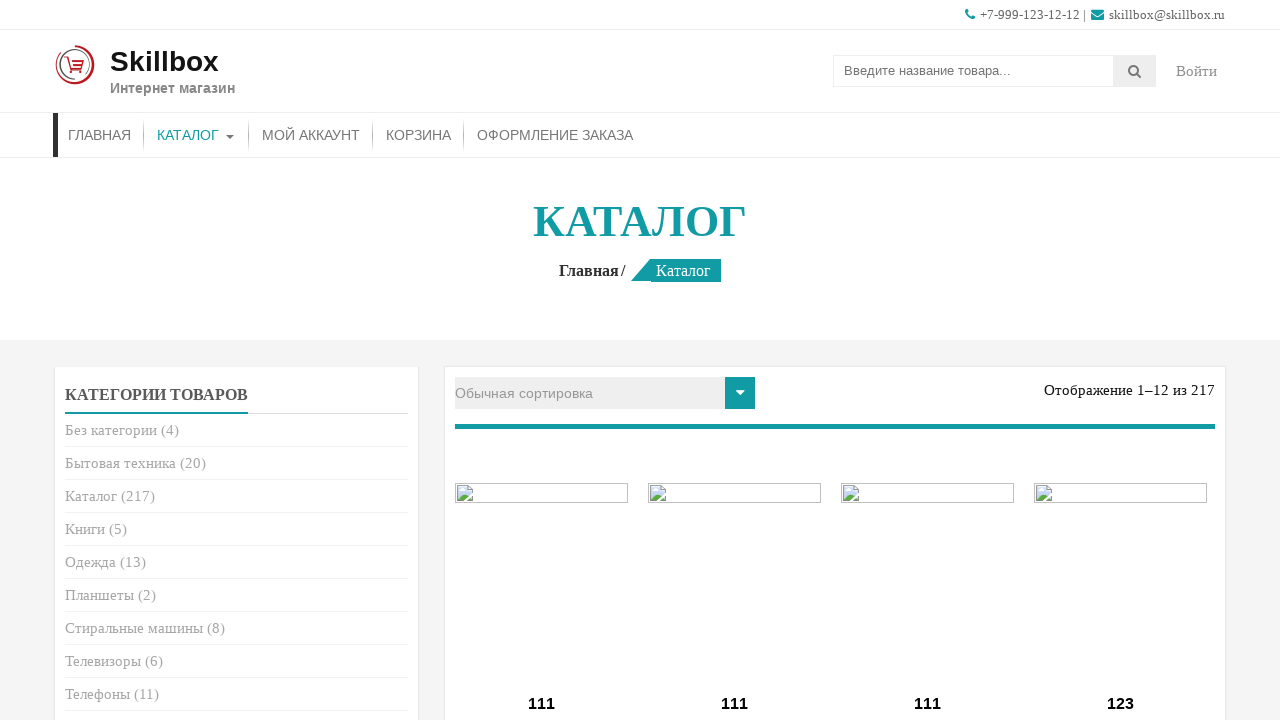

Clicked add to cart button for first product at (542, 361) on .add_to_cart_button
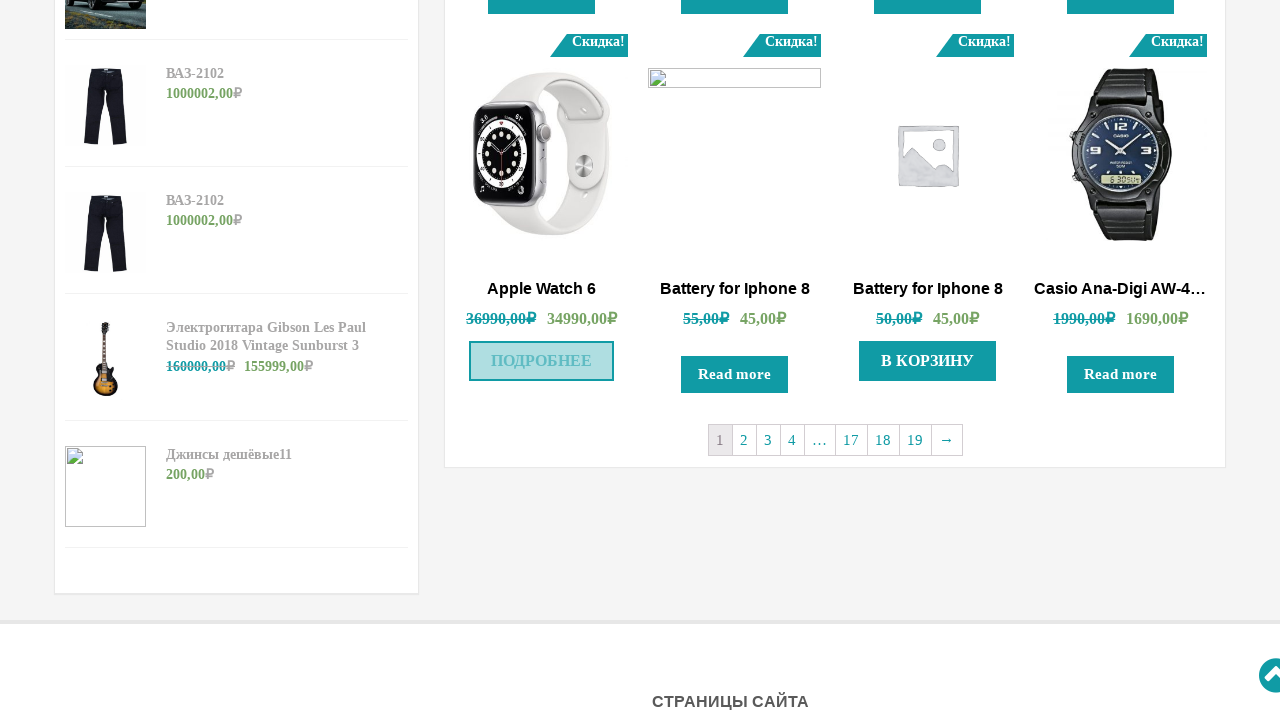

Clicked added to cart notification to view cart at (542, 361) on .added_to_cart
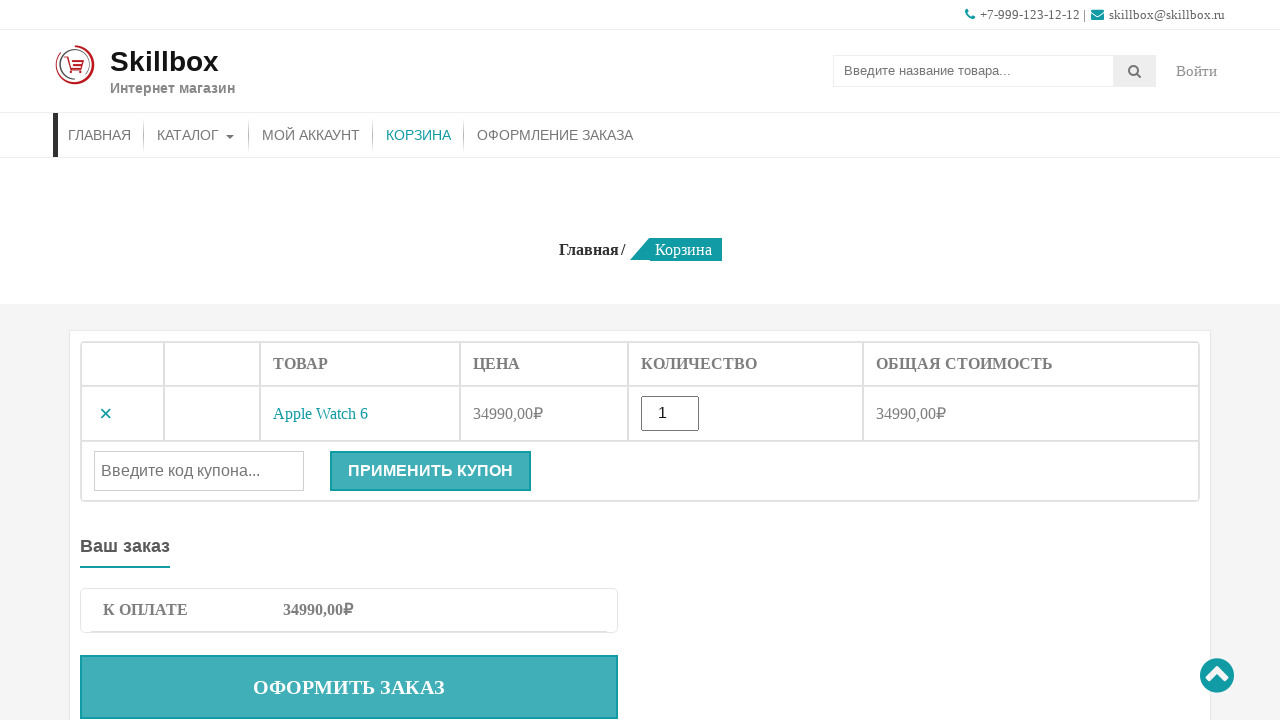

Filled coupon code field with 'sert500' on #coupon_code
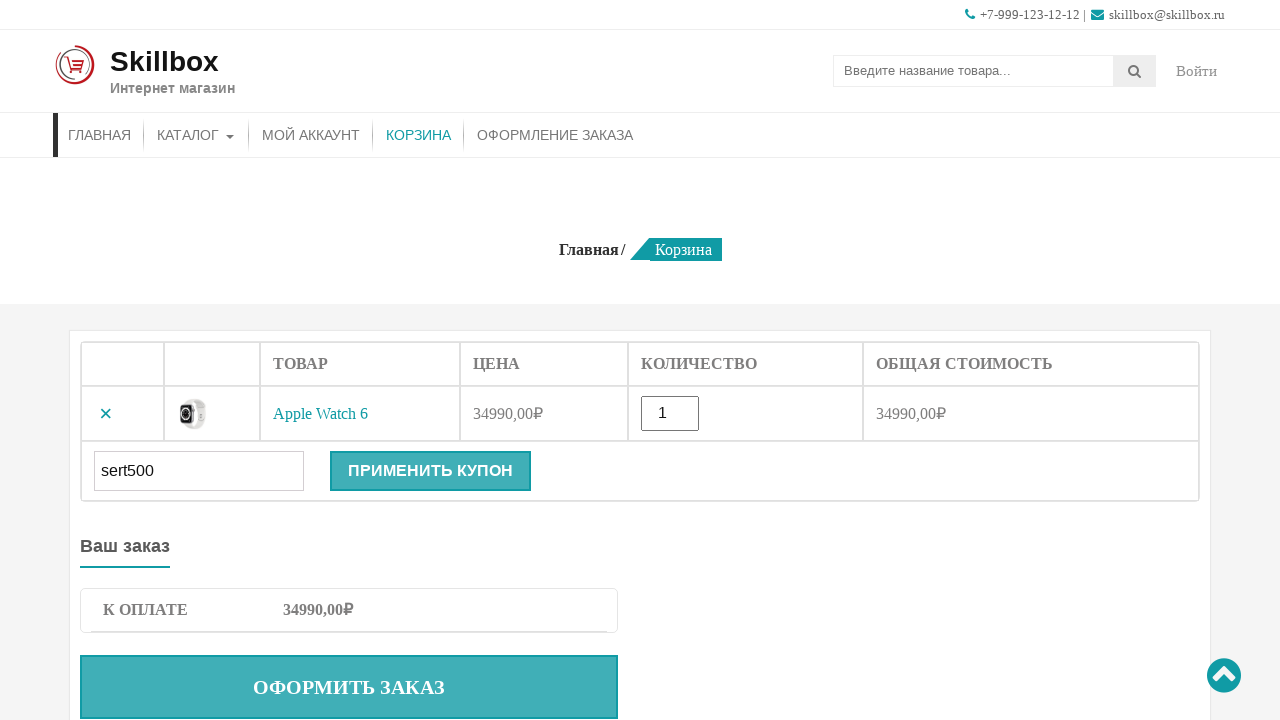

Clicked apply coupon button at (430, 471) on [name='apply_coupon']
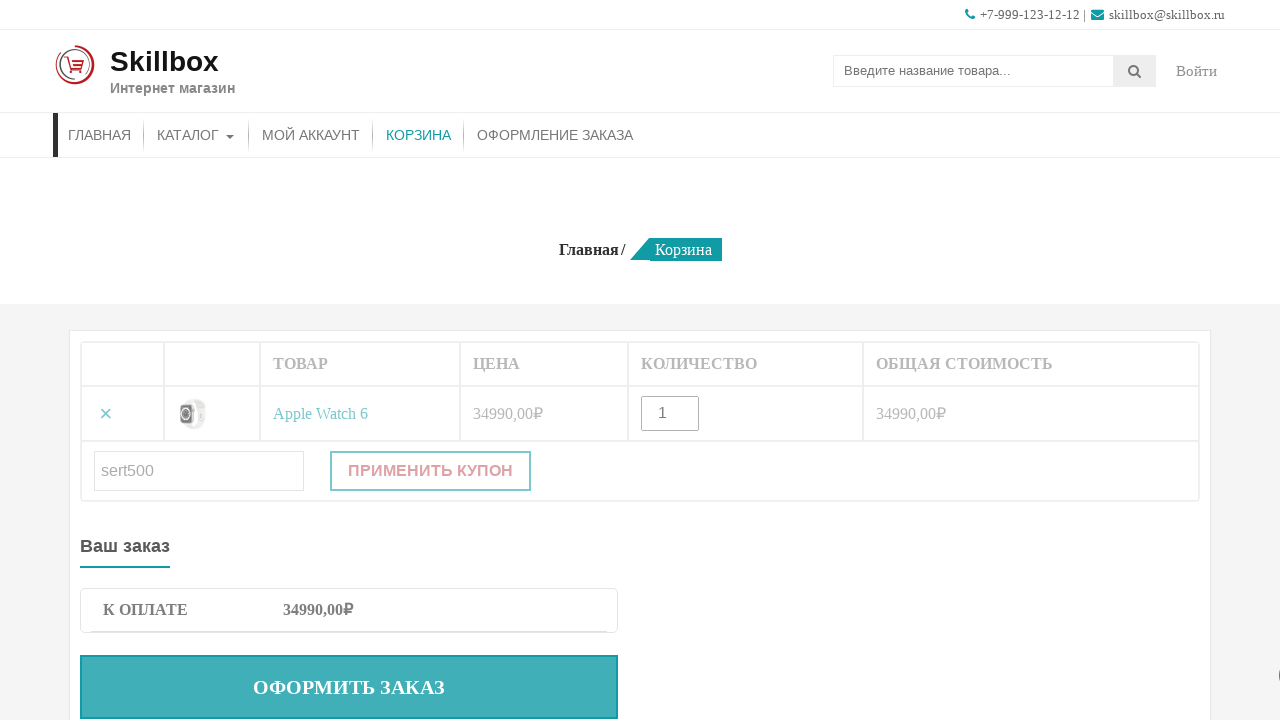

Discount element appeared, coupon successfully applied
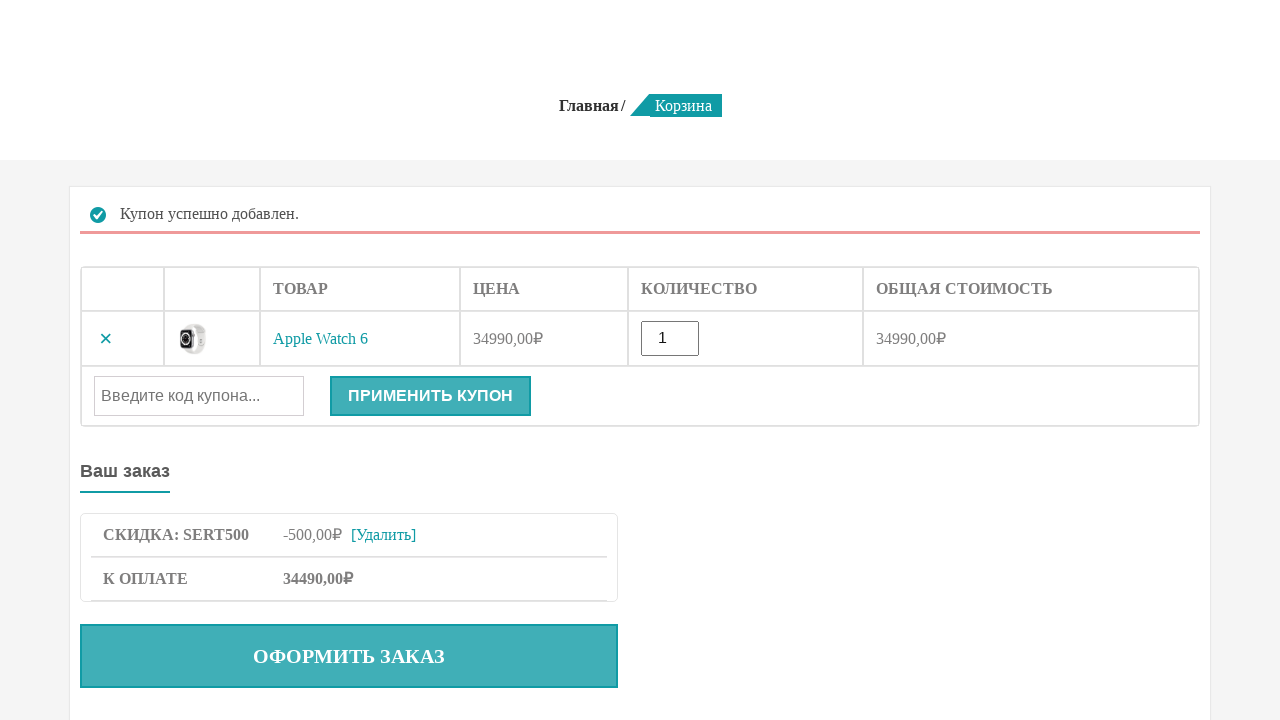

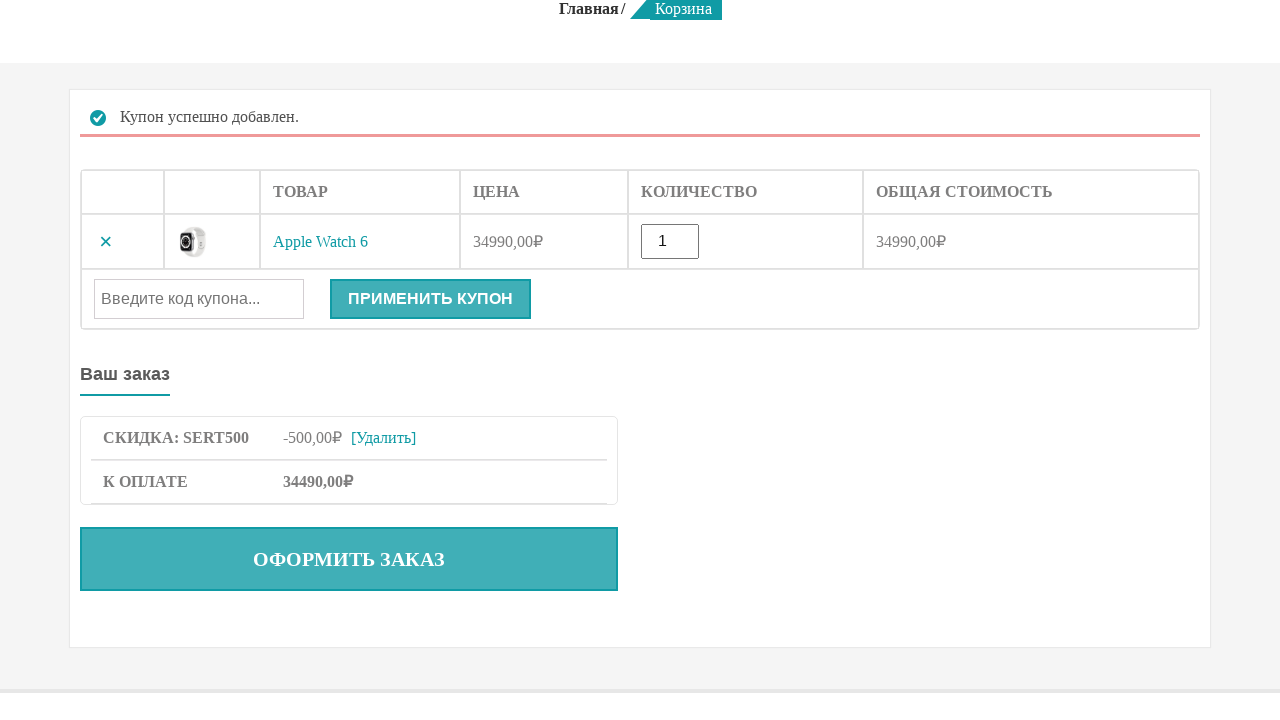